Tests VueJS dropdown component by selecting First, Second, and Third options and verifying each selection is displayed correctly.

Starting URL: https://mikerodham.github.io/vue-dropdowns/

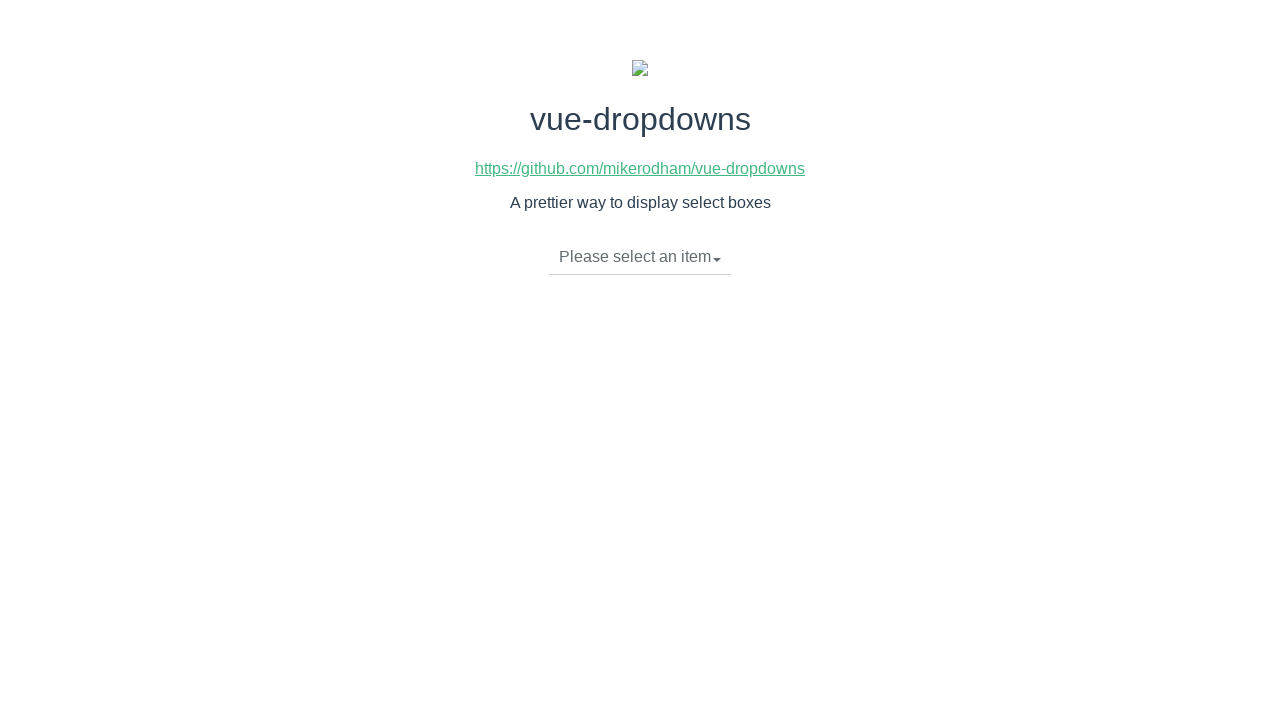

Clicked dropdown toggle to open menu at (640, 257) on li.dropdown-toggle
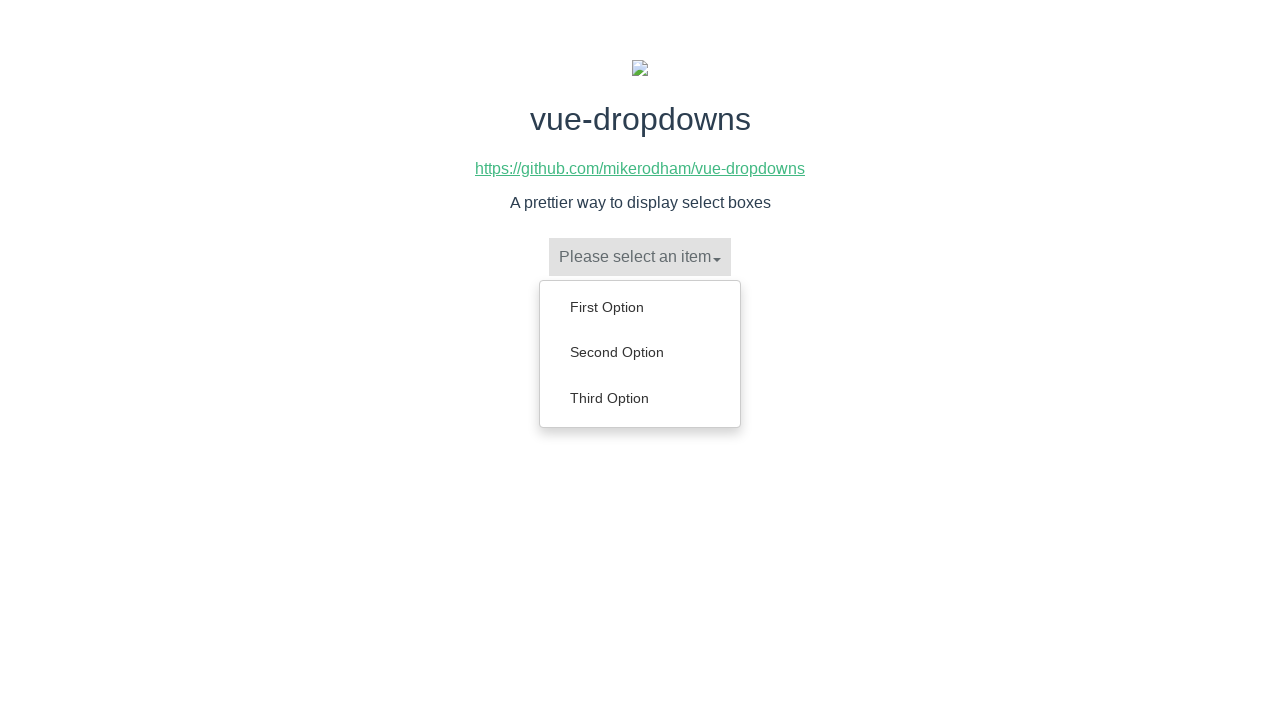

Dropdown menu items loaded
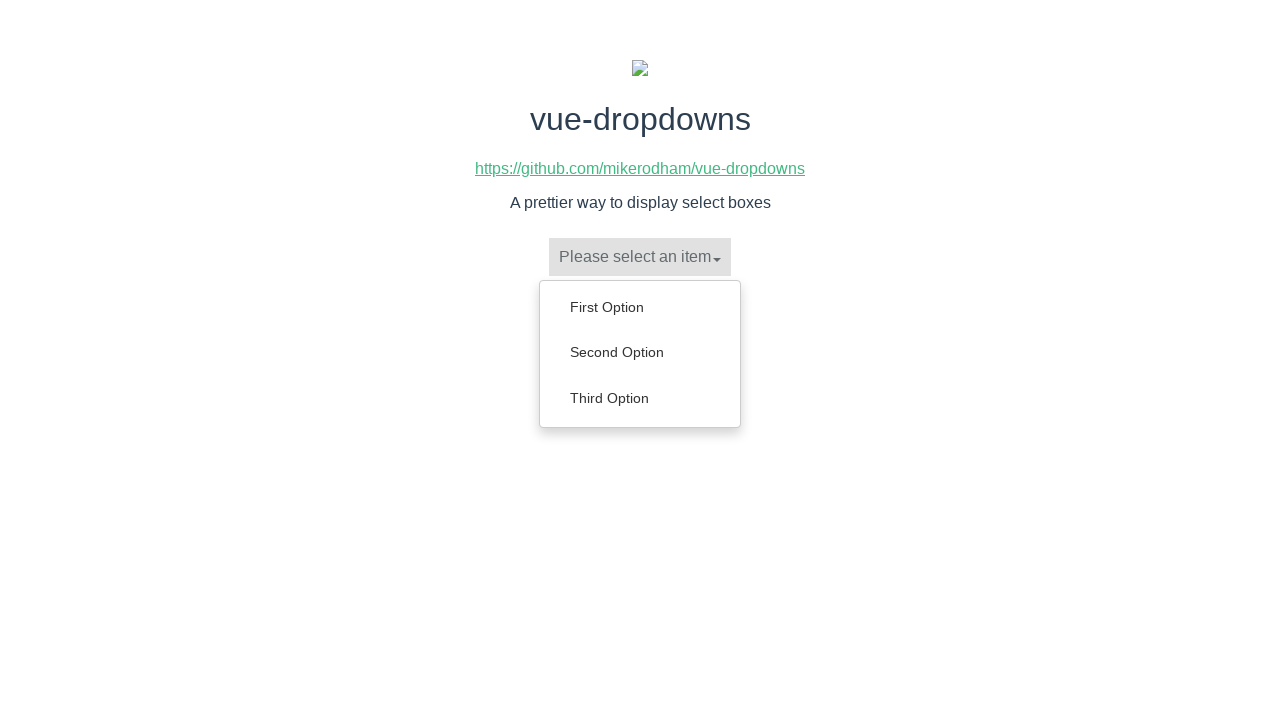

Selected 'First Option' from dropdown at (640, 307) on ul.dropdown-menu a:has-text('First Option')
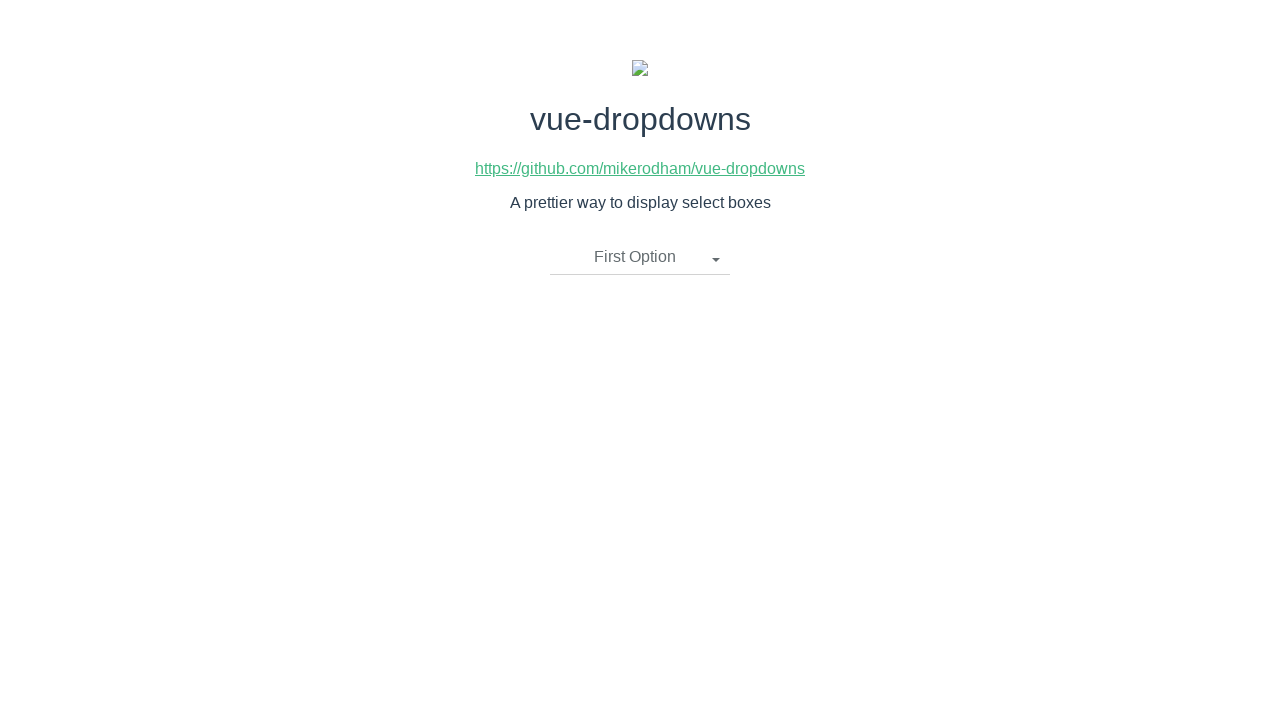

Verified 'First Option' is displayed in dropdown
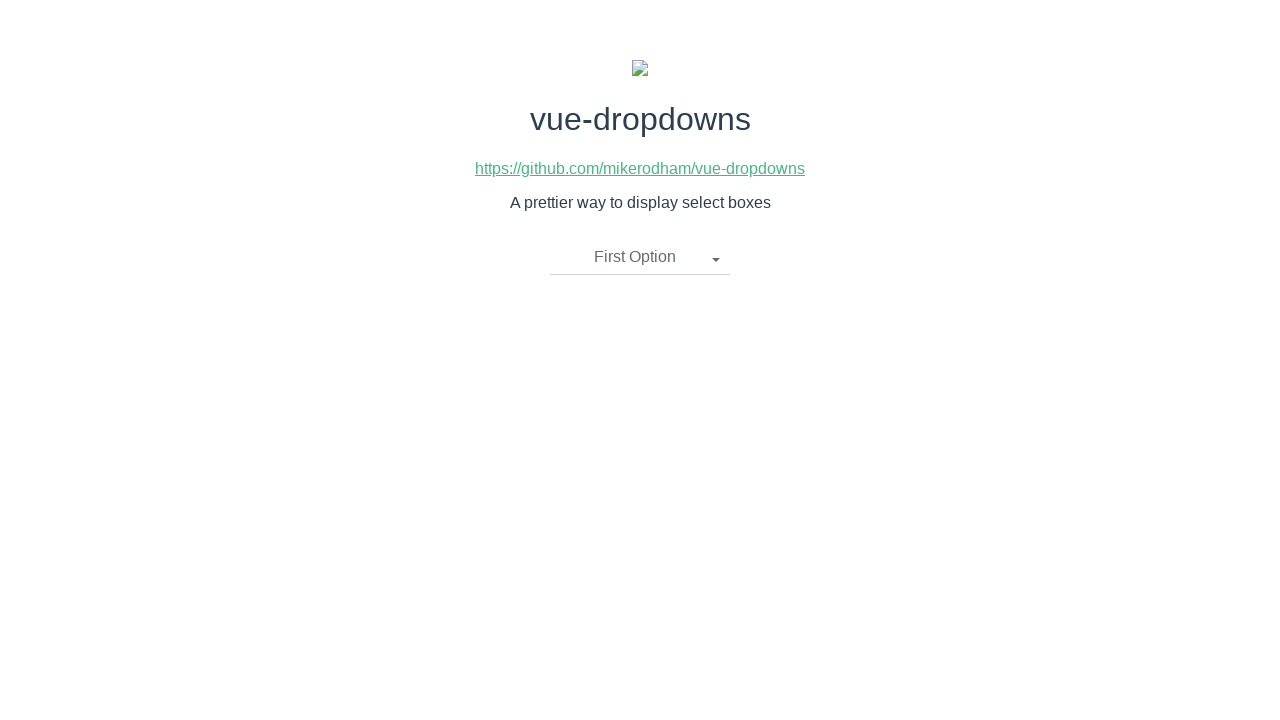

Clicked dropdown toggle to open menu at (640, 257) on li.dropdown-toggle
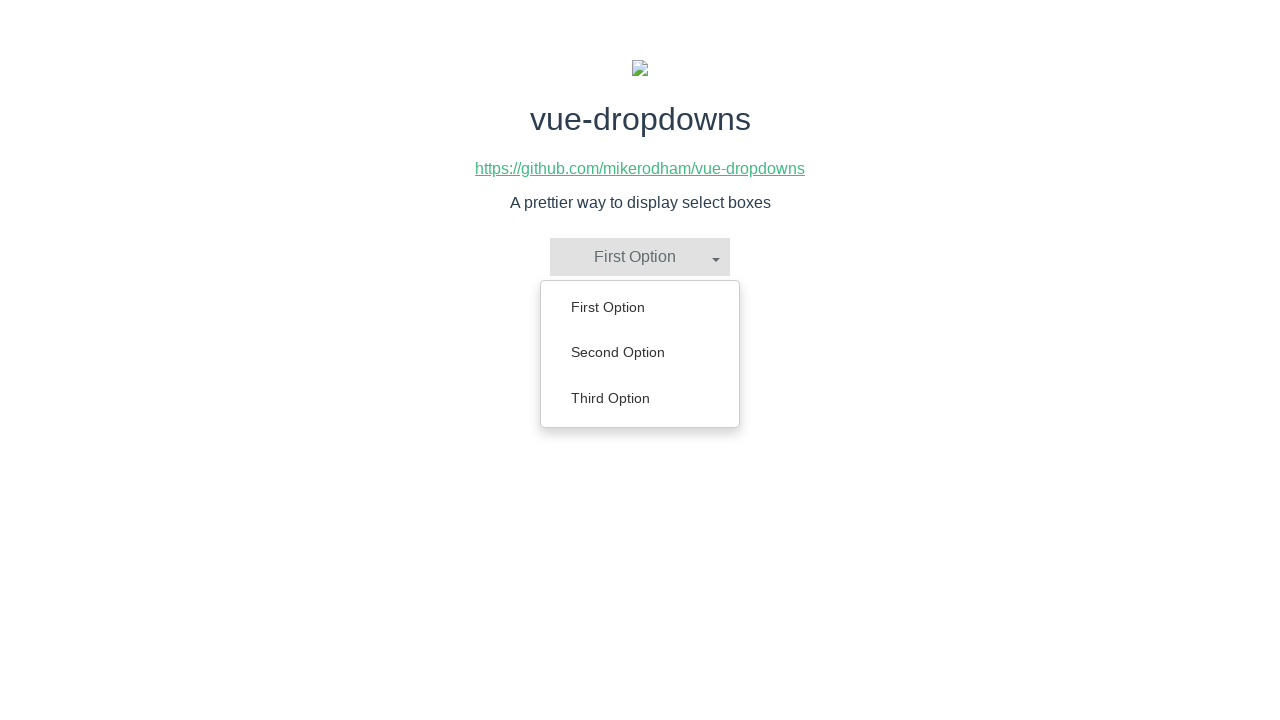

Dropdown menu items loaded
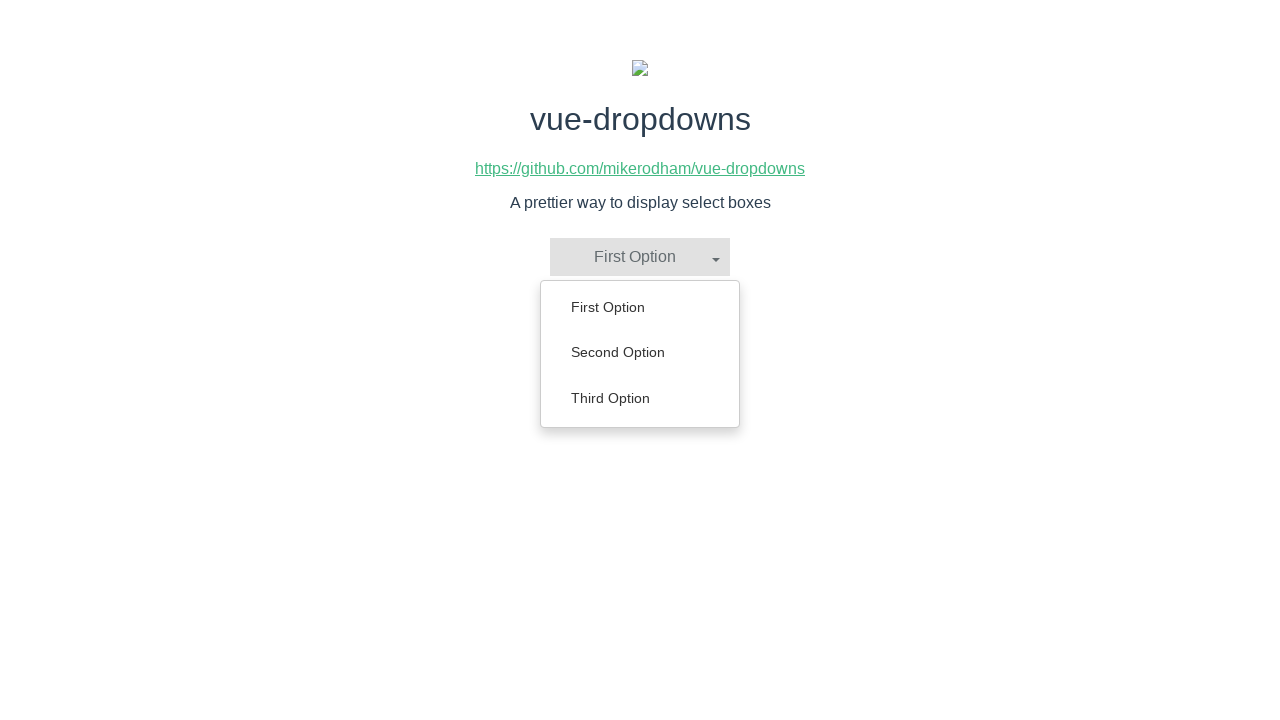

Selected 'Second Option' from dropdown at (640, 352) on ul.dropdown-menu a:has-text('Second Option')
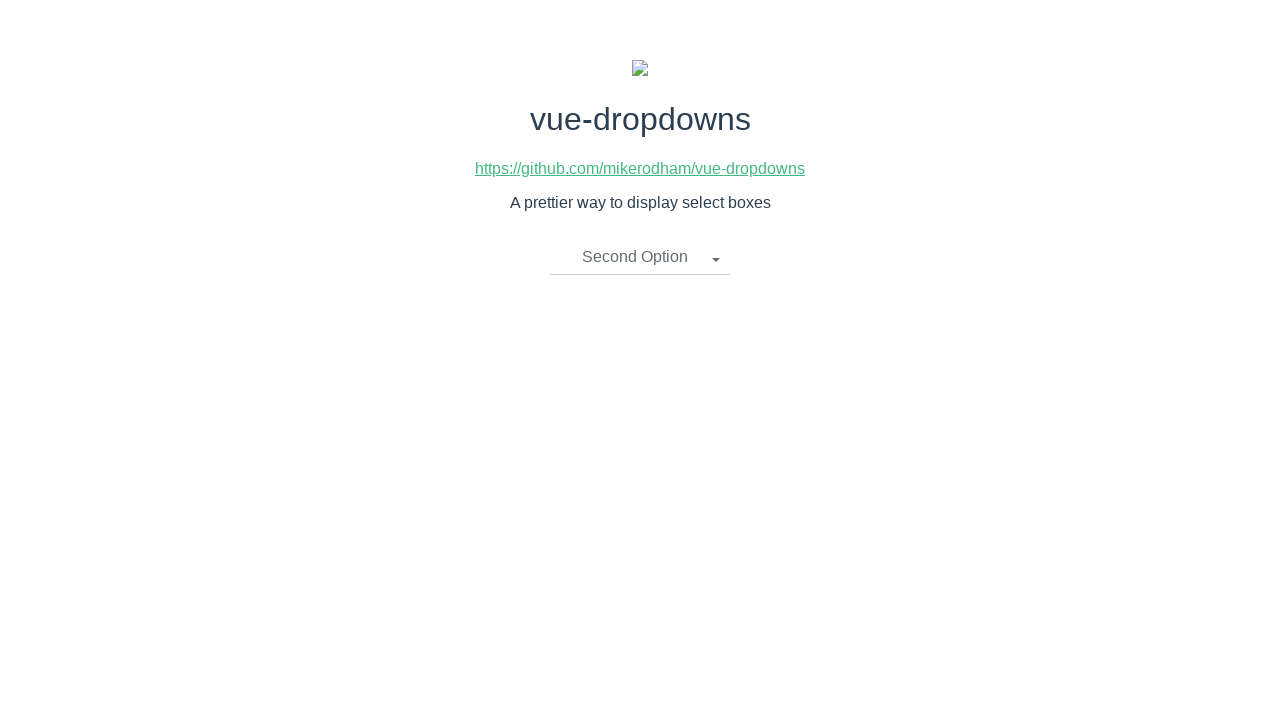

Verified 'Second Option' is displayed in dropdown
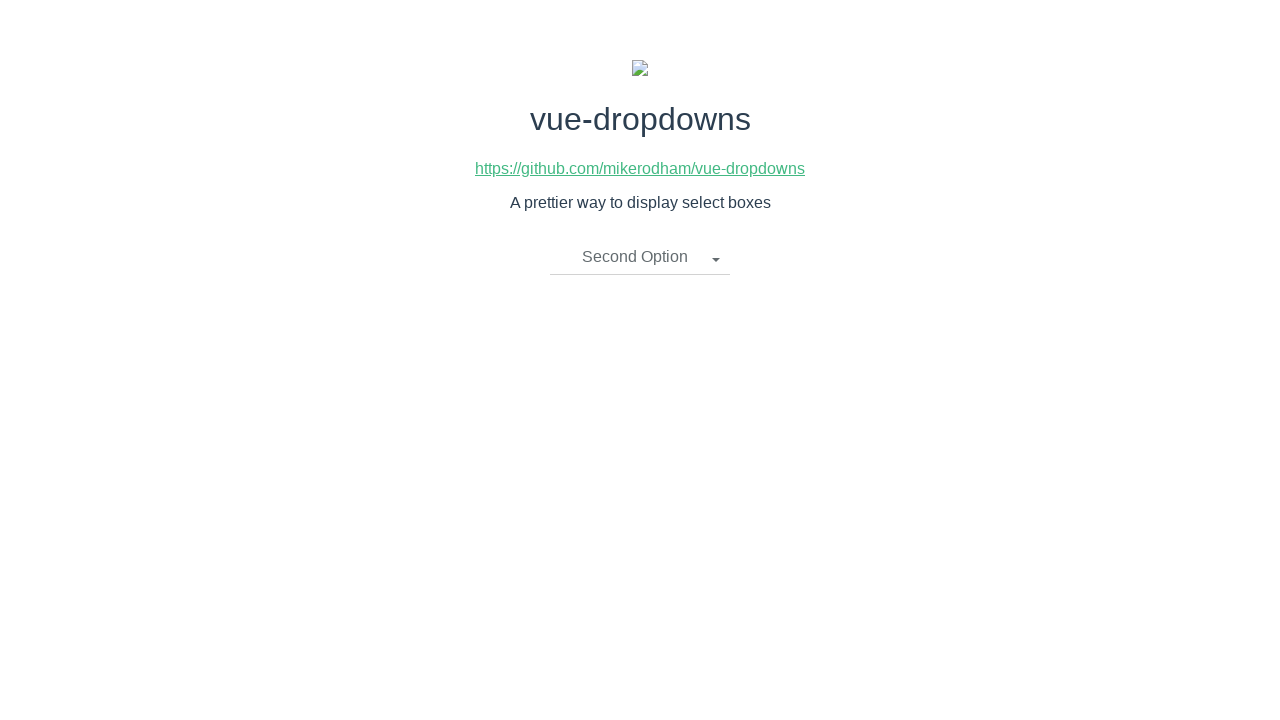

Clicked dropdown toggle to open menu at (640, 257) on li.dropdown-toggle
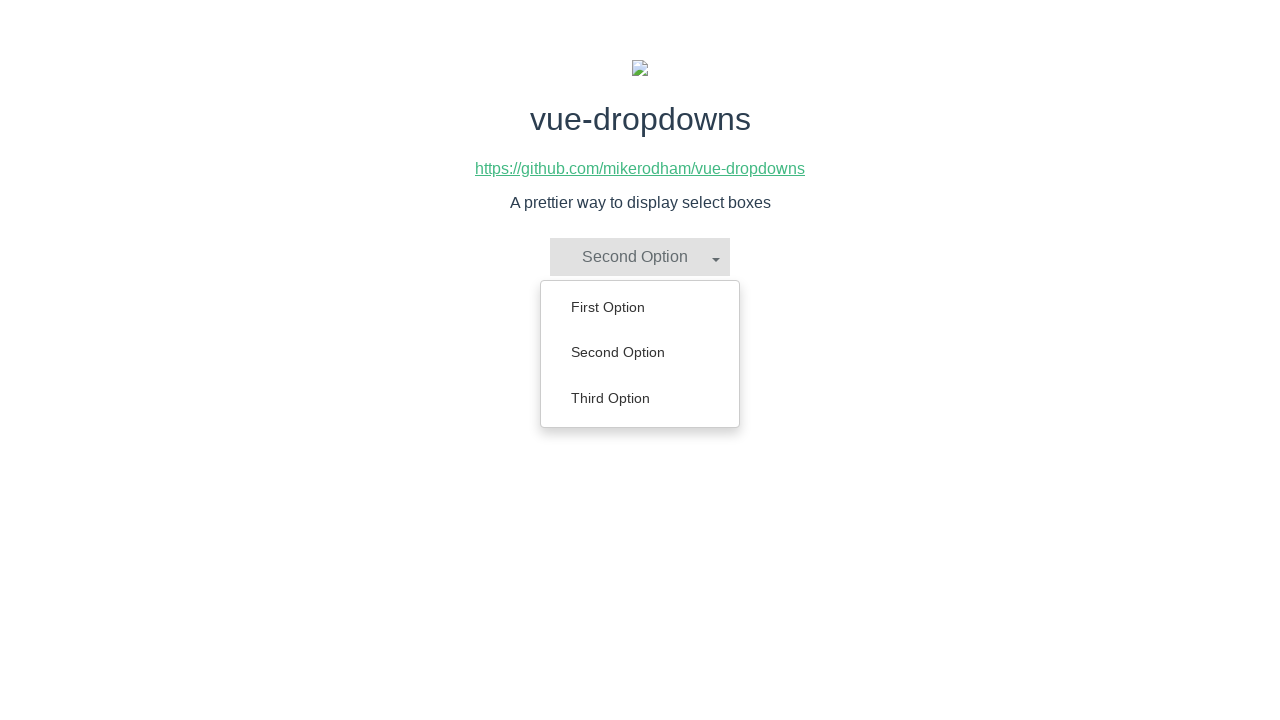

Dropdown menu items loaded
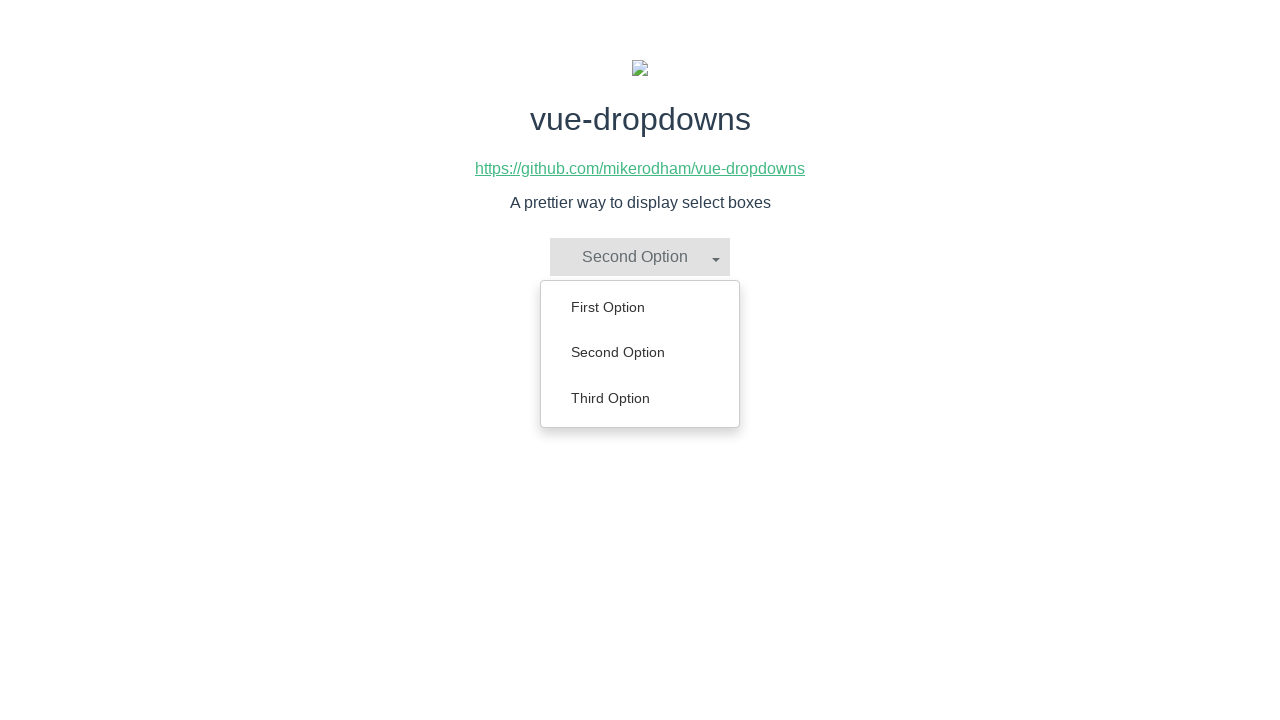

Selected 'Third Option' from dropdown at (640, 398) on ul.dropdown-menu a:has-text('Third Option')
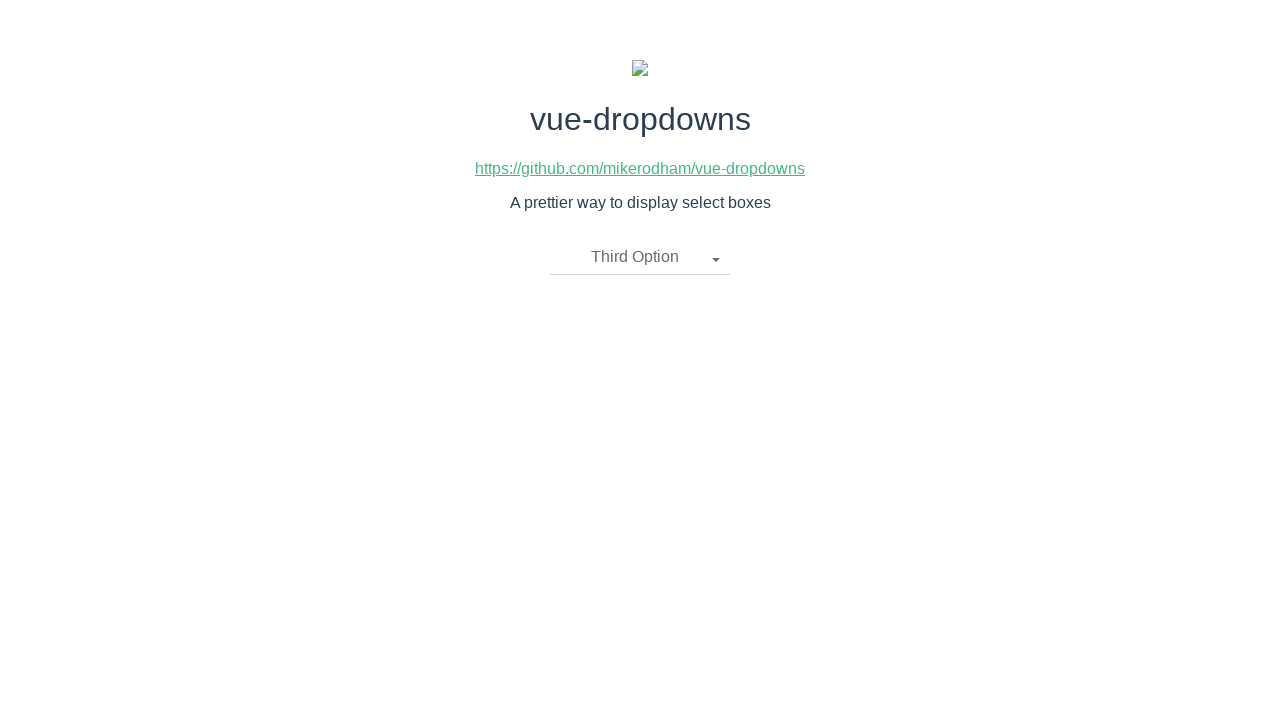

Verified 'Third Option' is displayed in dropdown
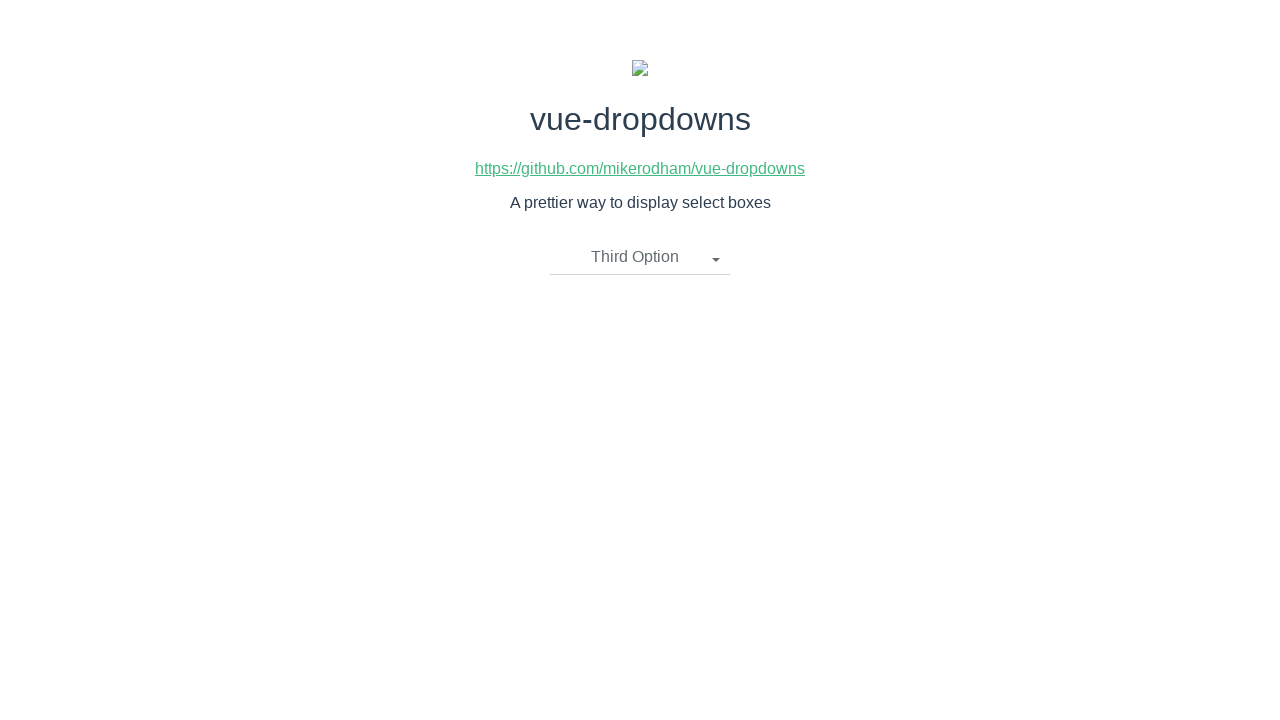

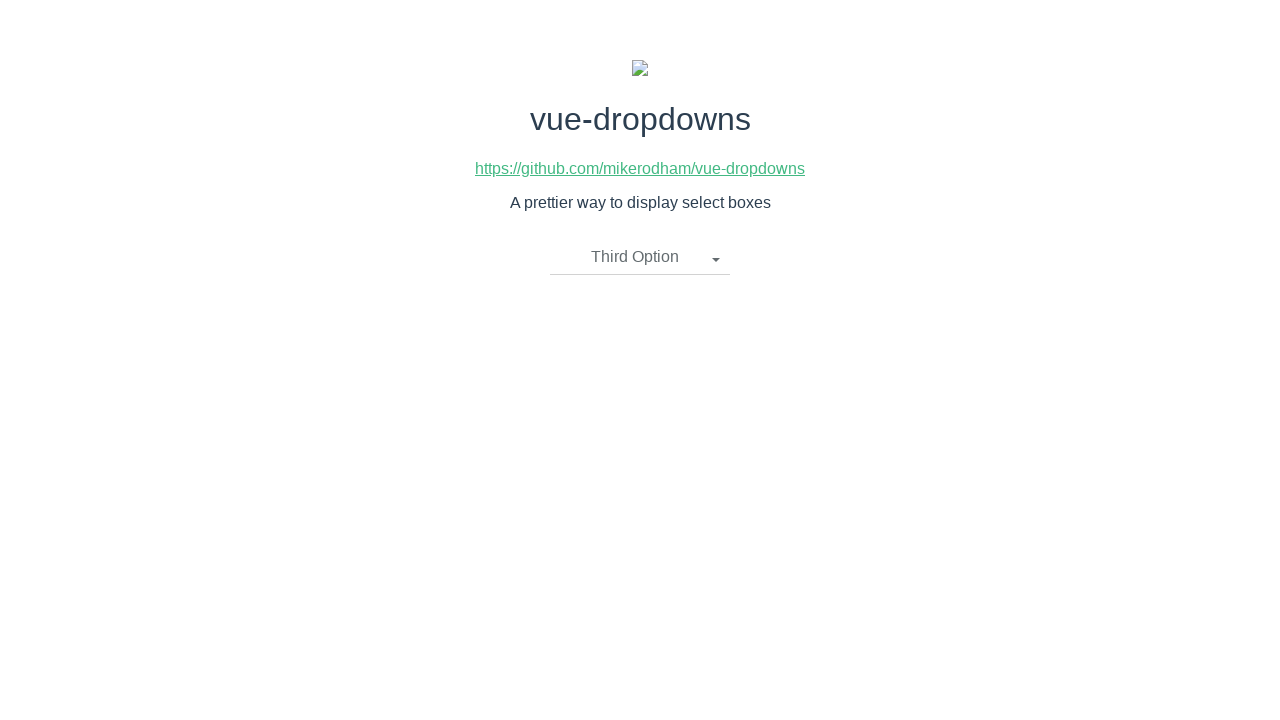